Tests e-commerce product search and add-to-cart functionality by searching for products and adding specific items to the cart

Starting URL: https://rahulshettyacademy.com/seleniumPractise/#/

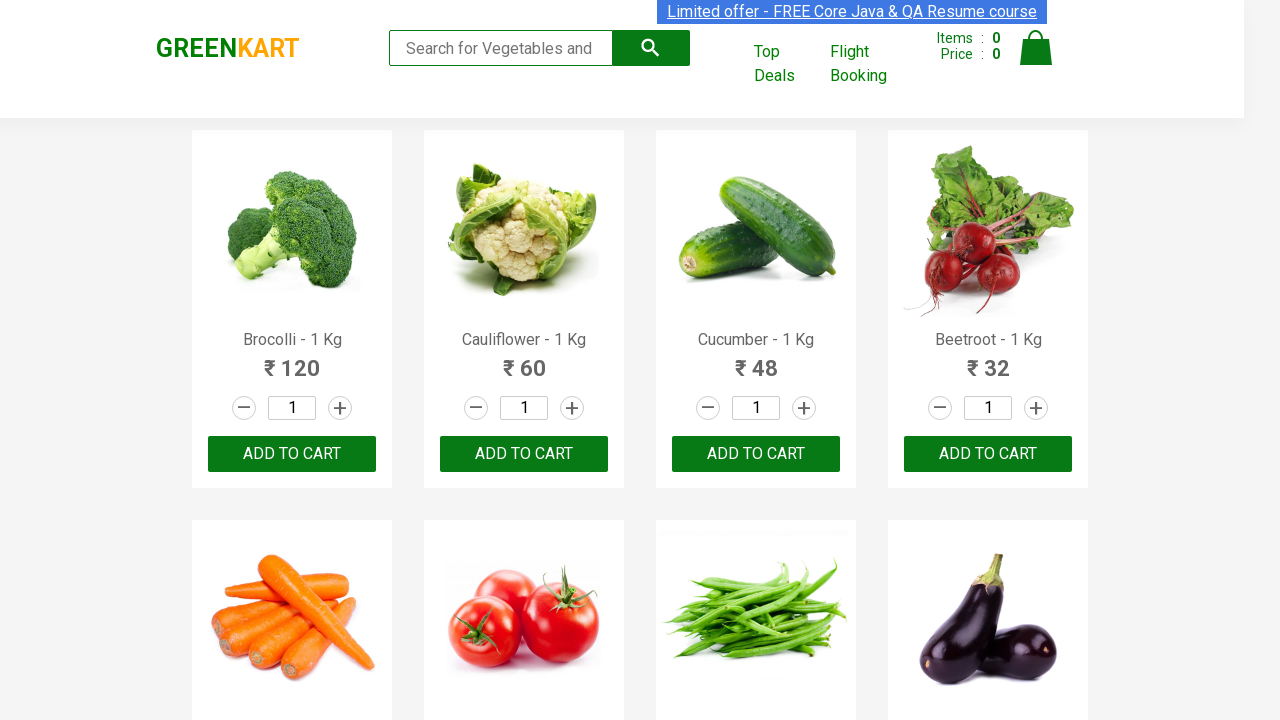

Filled search field with 'ca' to filter products on .search-keyword
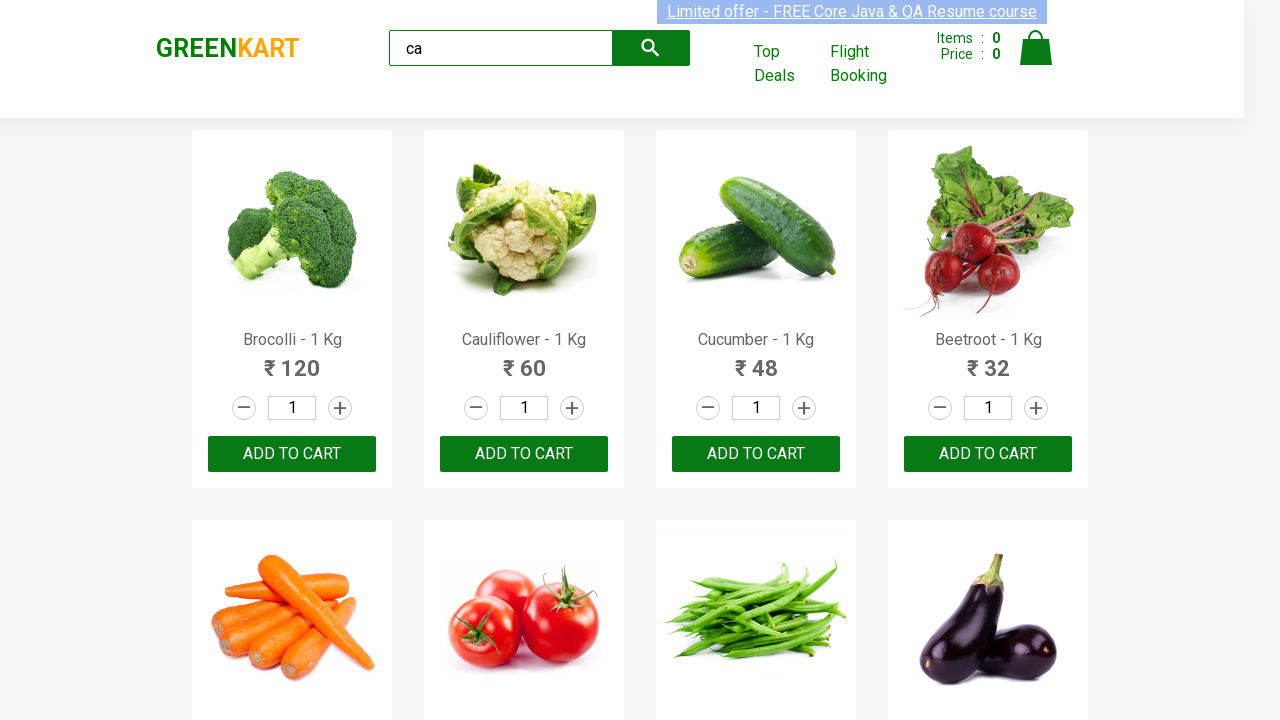

Waited 2 seconds for product filtering to complete
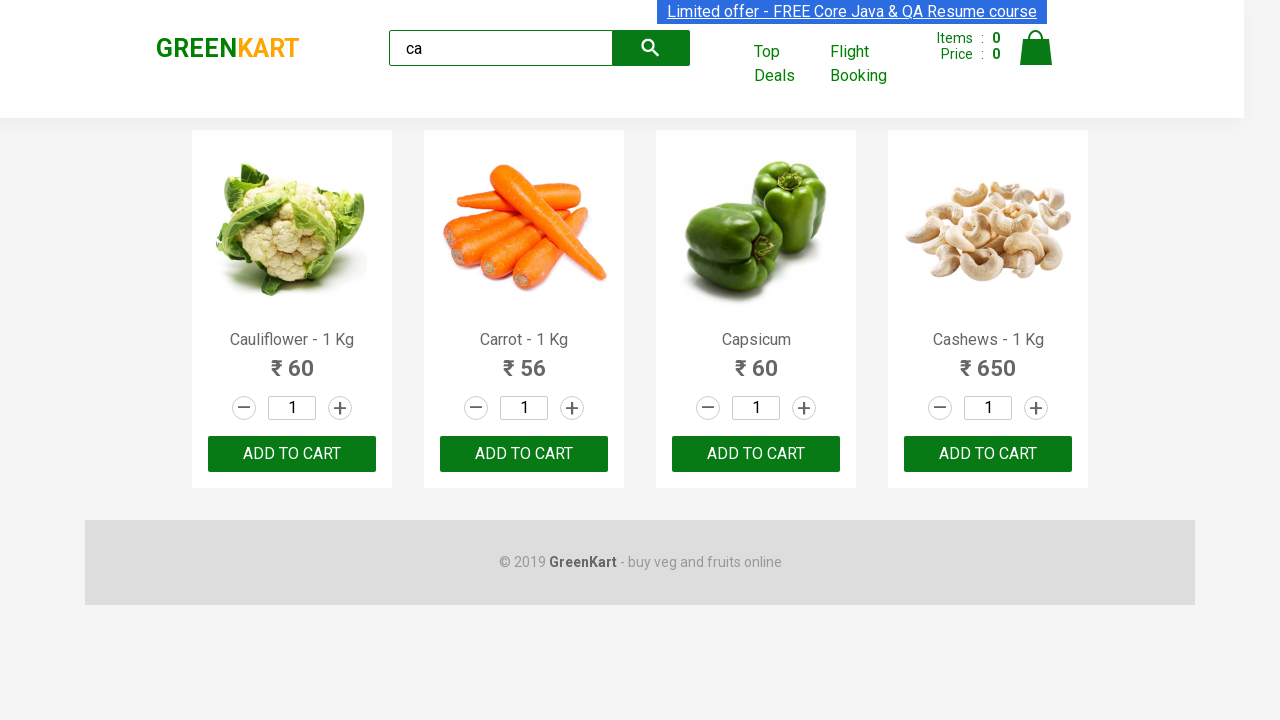

Clicked ADD TO CART button for 3rd visible product at (756, 454) on :nth-child(3) > .product-action > button
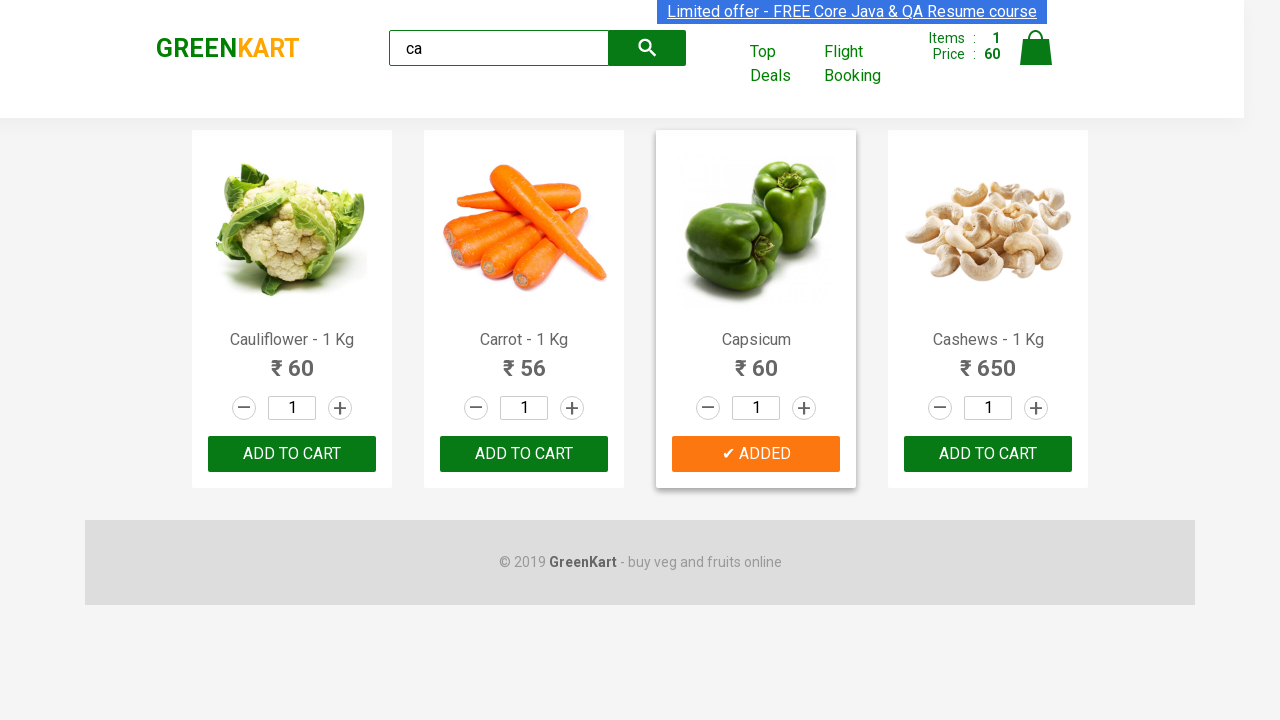

Clicked ADD TO CART button for product at index 2 at (756, 454) on .products .product >> nth=2 >> button:has-text("ADD TO CART")
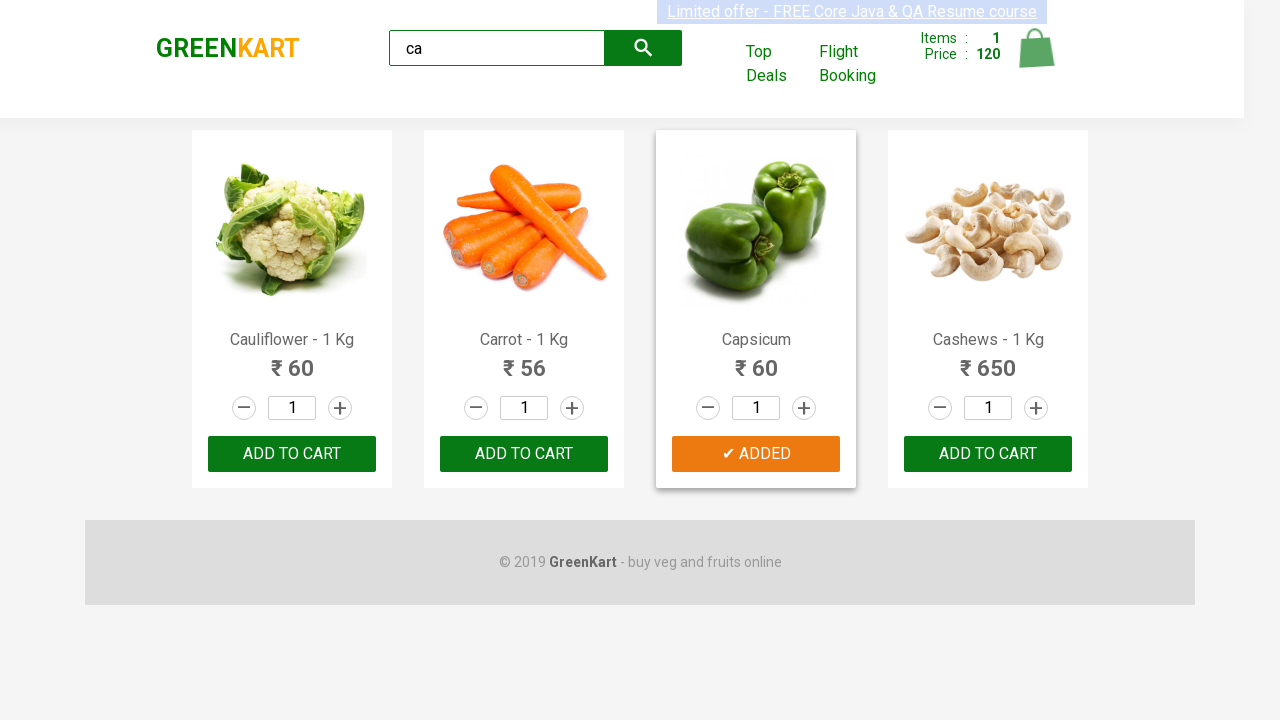

Retrieved all product elements from the page
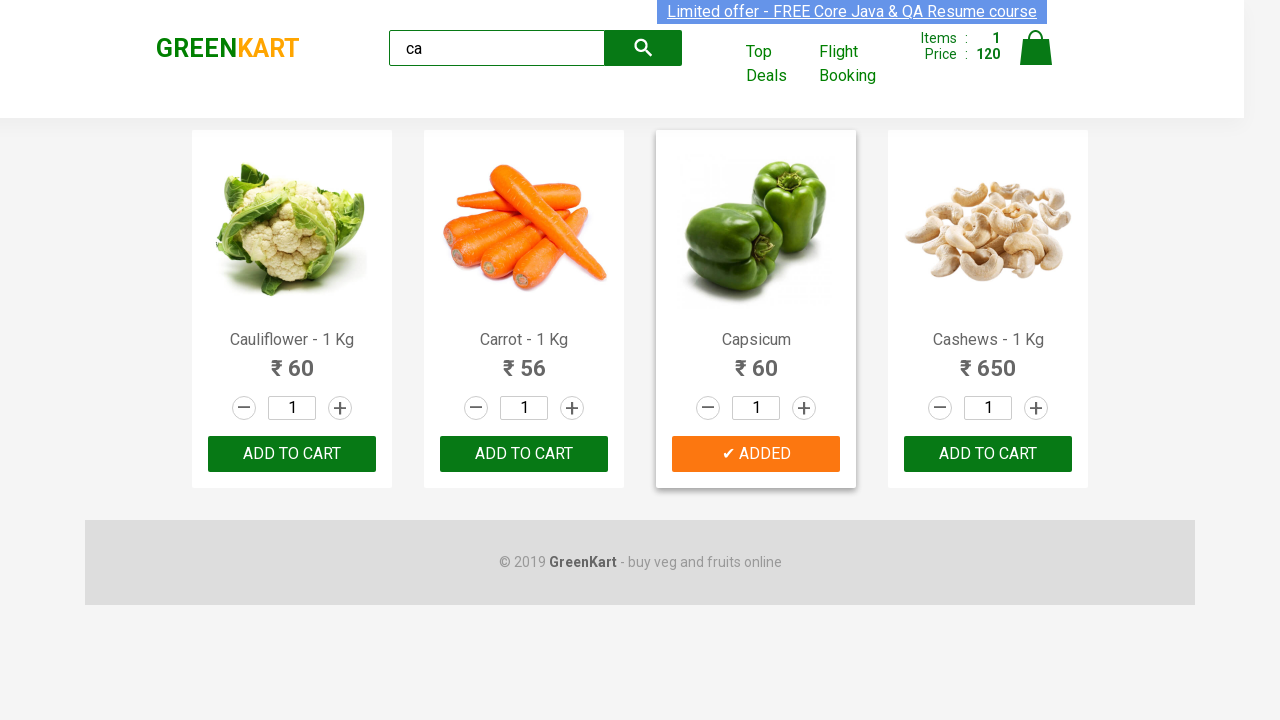

Extracted product name: 'Cauliflower - 1 Kg'
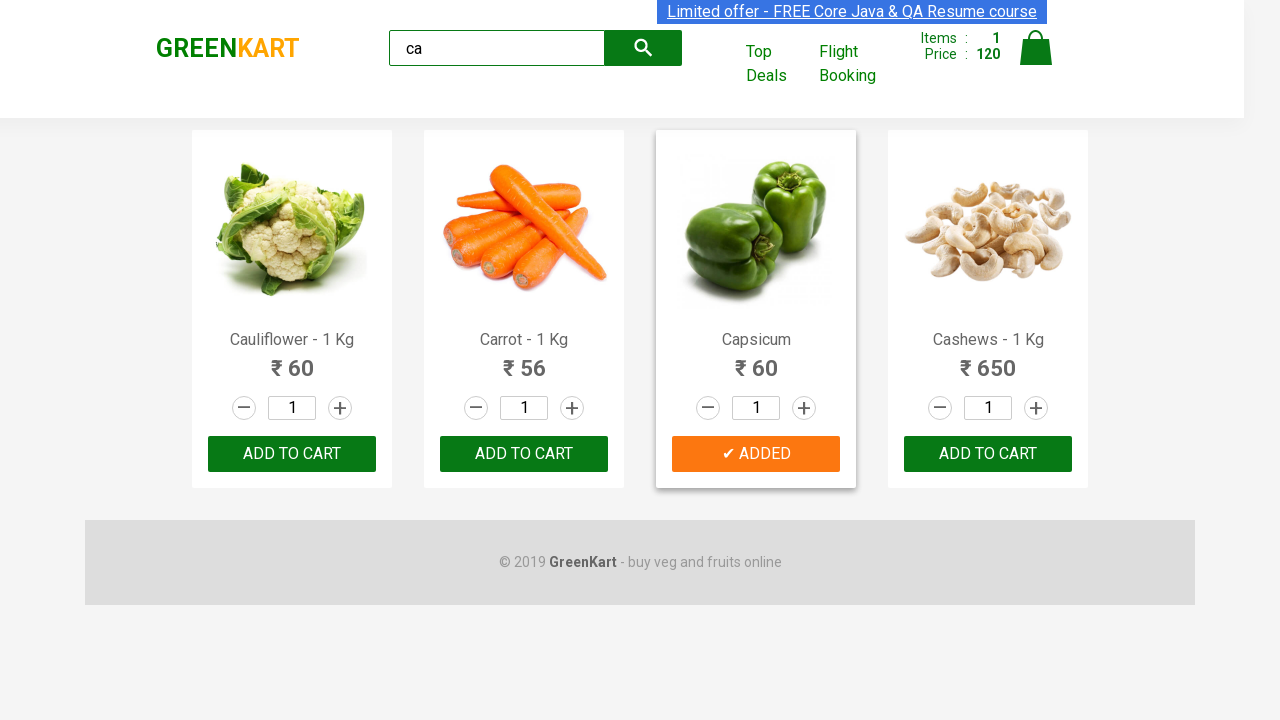

Extracted product name: 'Carrot - 1 Kg'
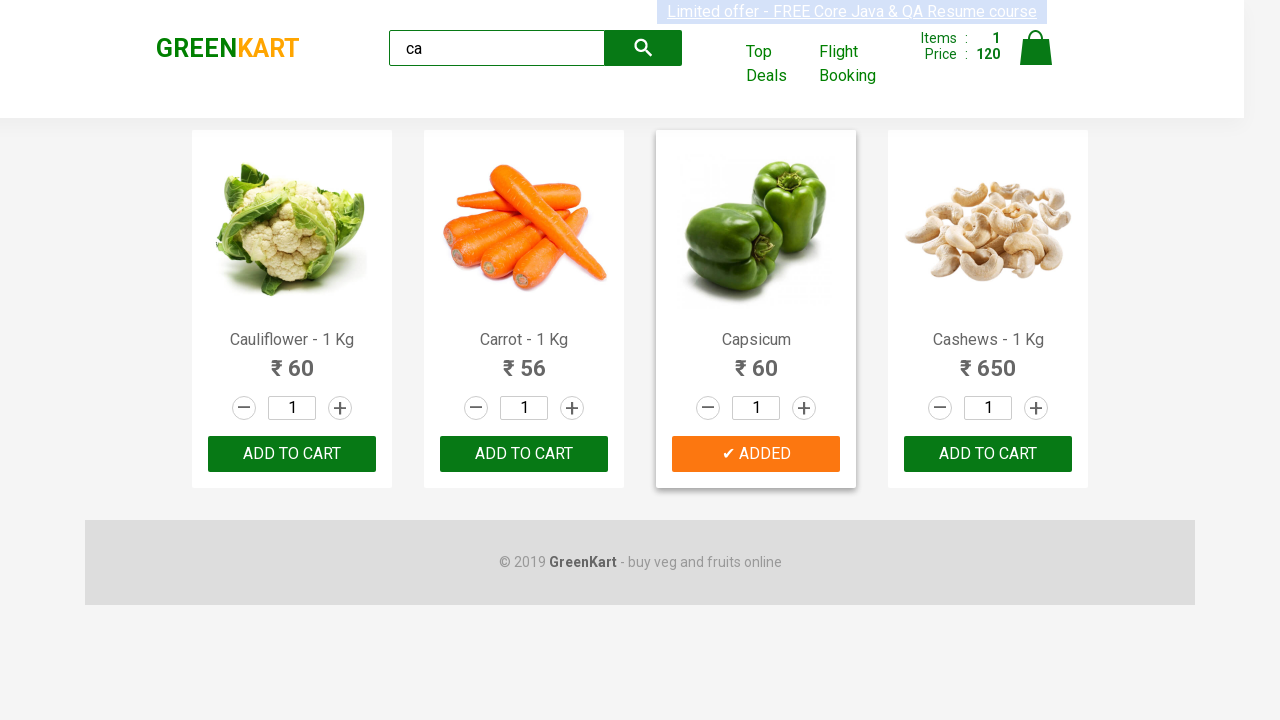

Extracted product name: 'Capsicum'
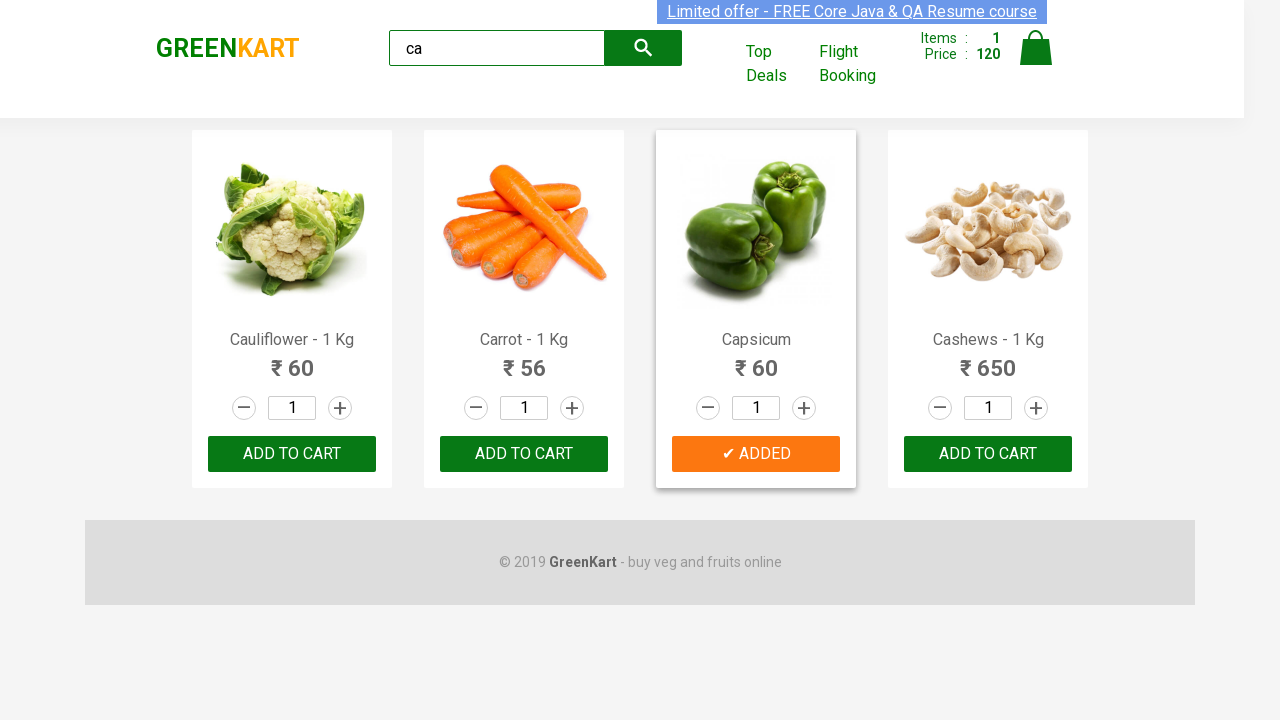

Extracted product name: 'Cashews - 1 Kg'
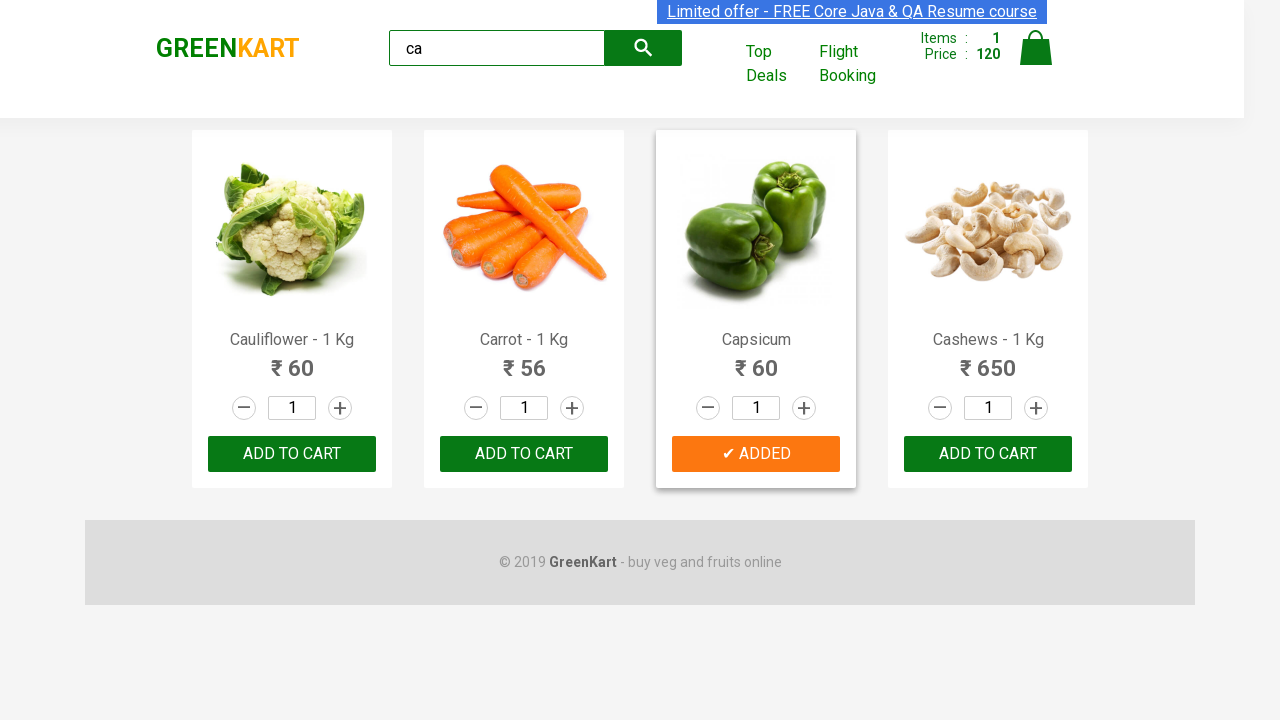

Clicked ADD TO CART button for Cashews product at (988, 454) on .products .product >> nth=3 >> button
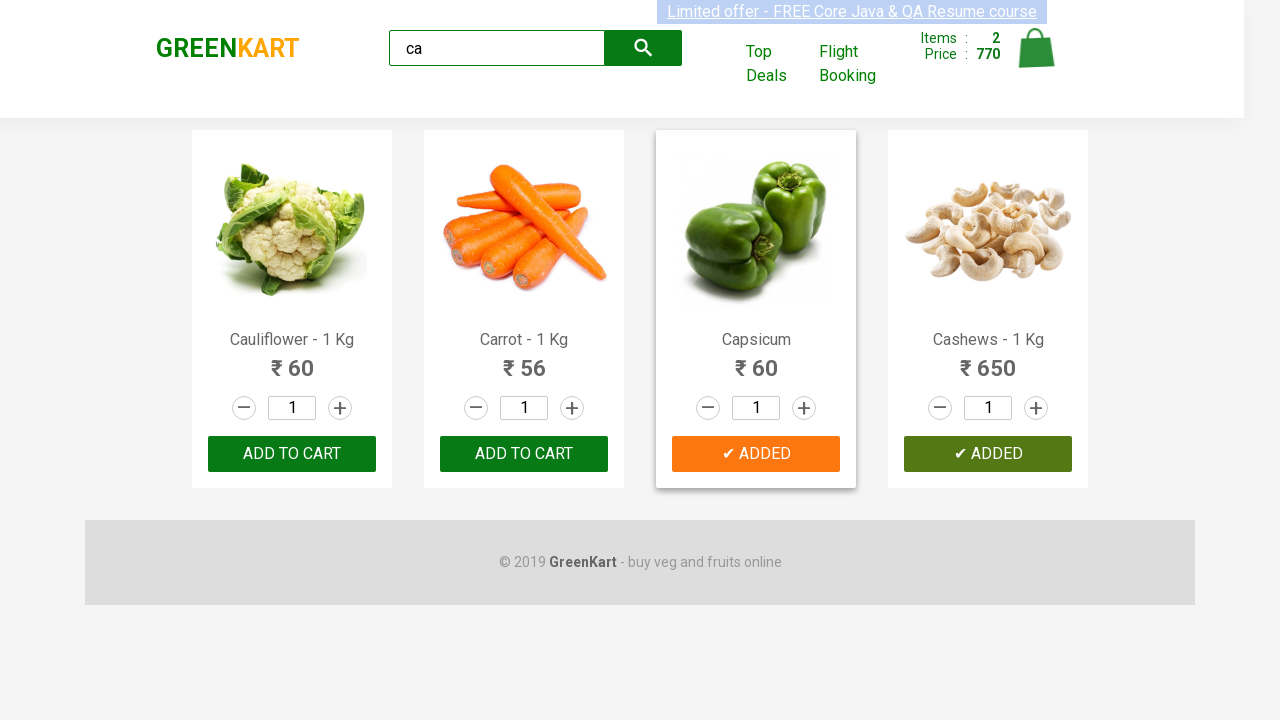

Verified brand text is 'GREENKART'
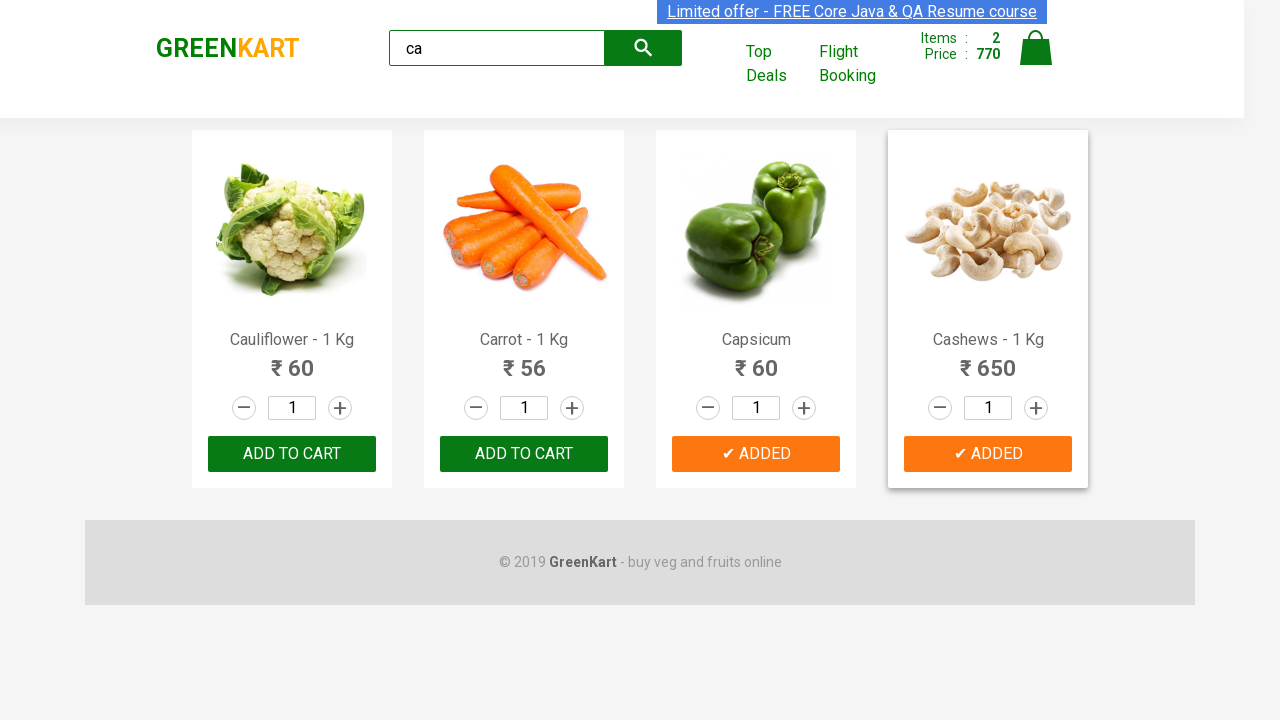

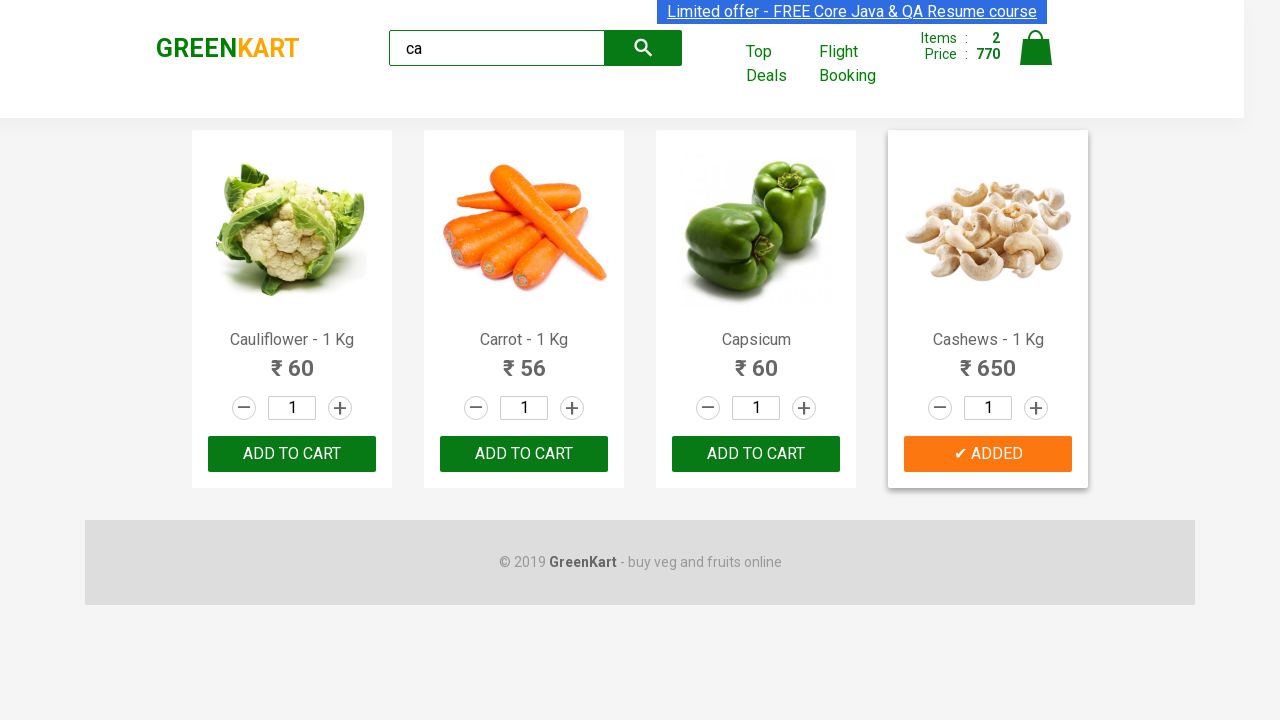